Tests enabling a disabled text field by clicking Enable button, then typing text into it and verifying the input

Starting URL: https://the-internet.herokuapp.com/dynamic_controls

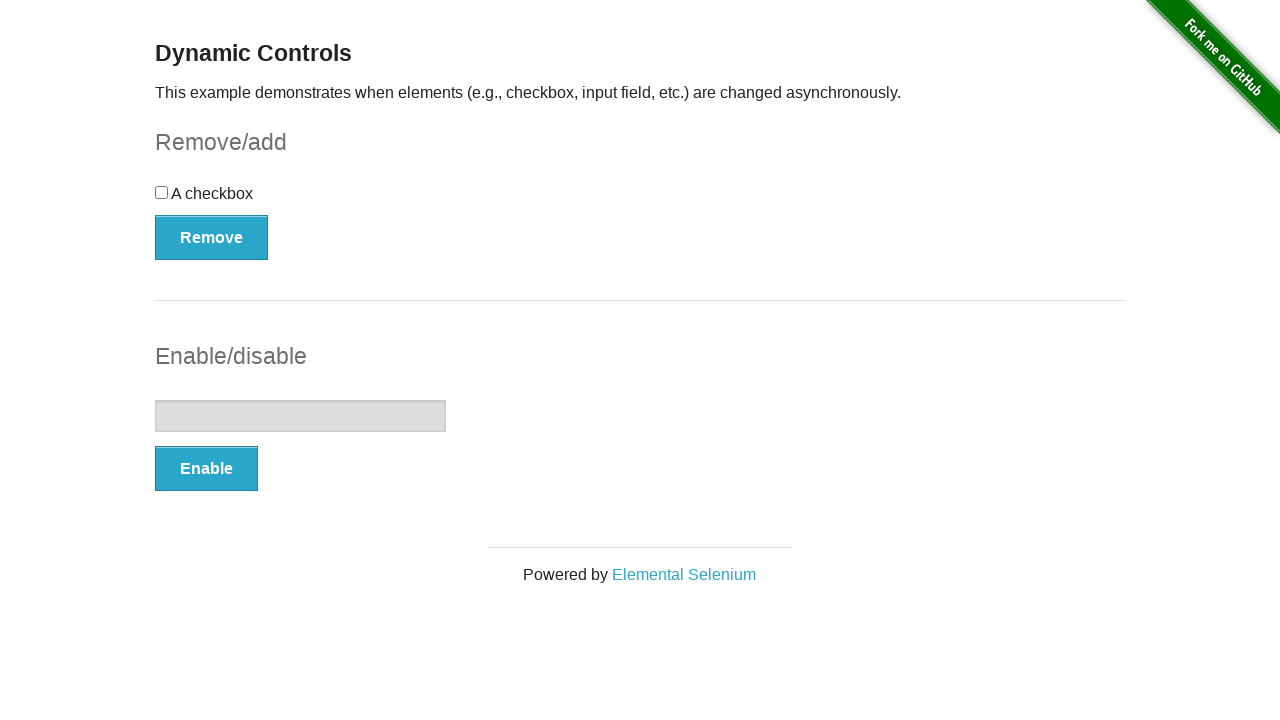

Navigated to dynamic controls page
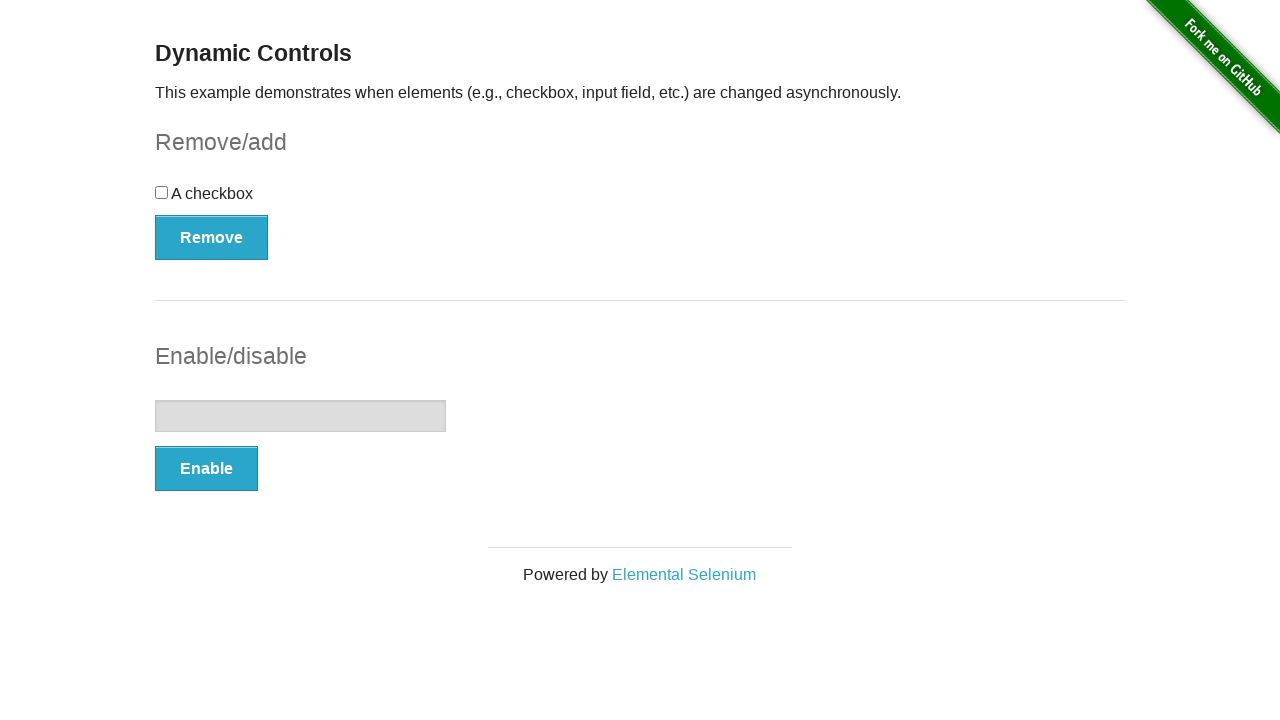

Clicked Enable button to enable the text field at (206, 469) on xpath=//button[contains(text(),'Enable')]
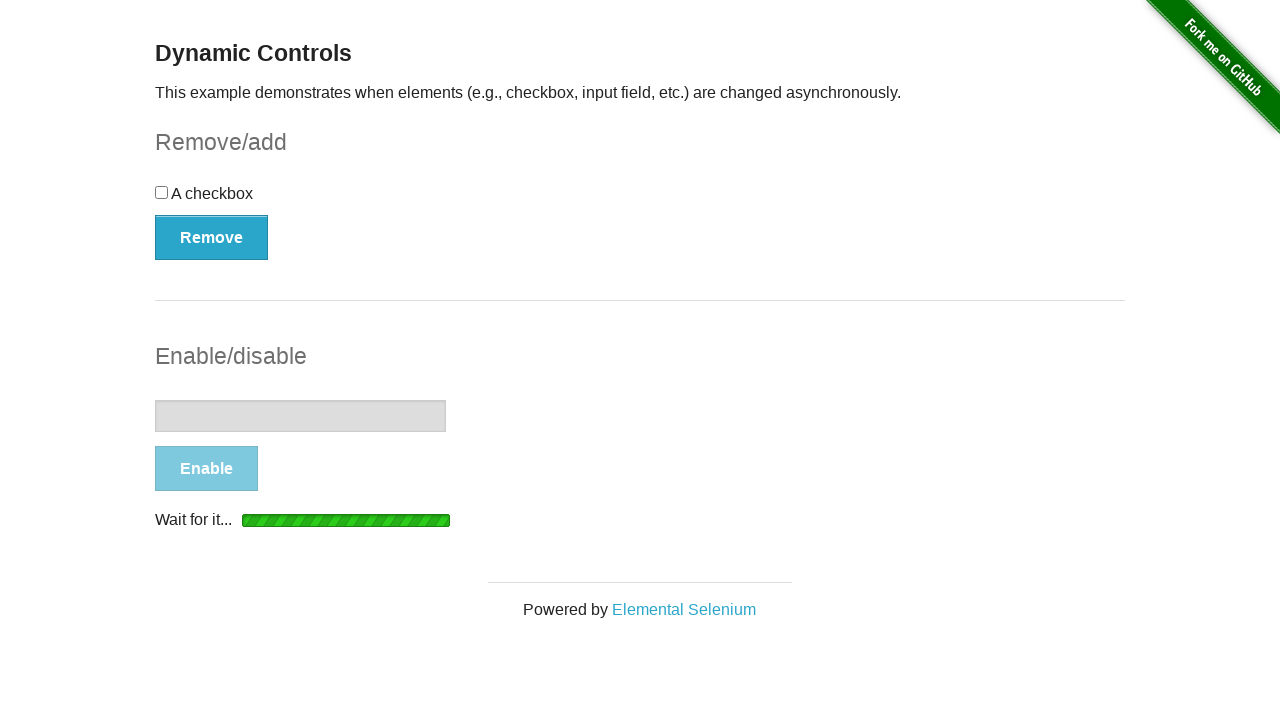

Text field is now enabled and ready for input
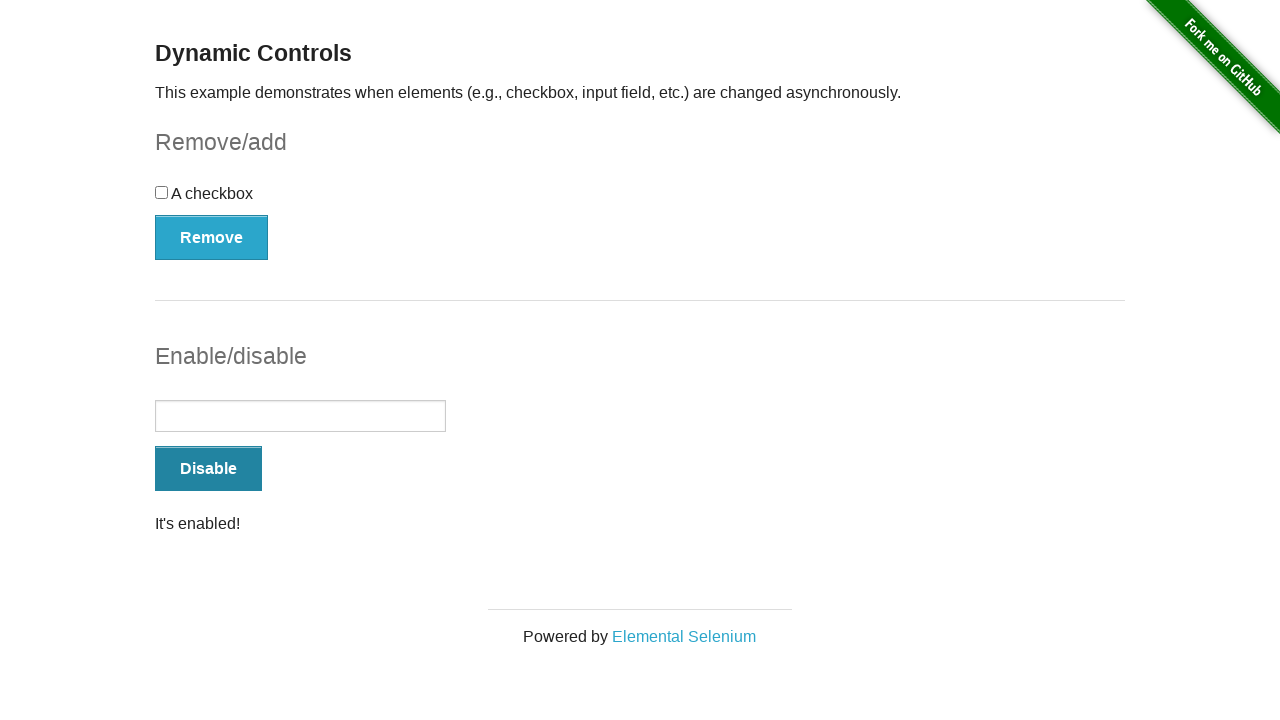

Clicked on the text field at (300, 416) on #input-example > input[type=text]
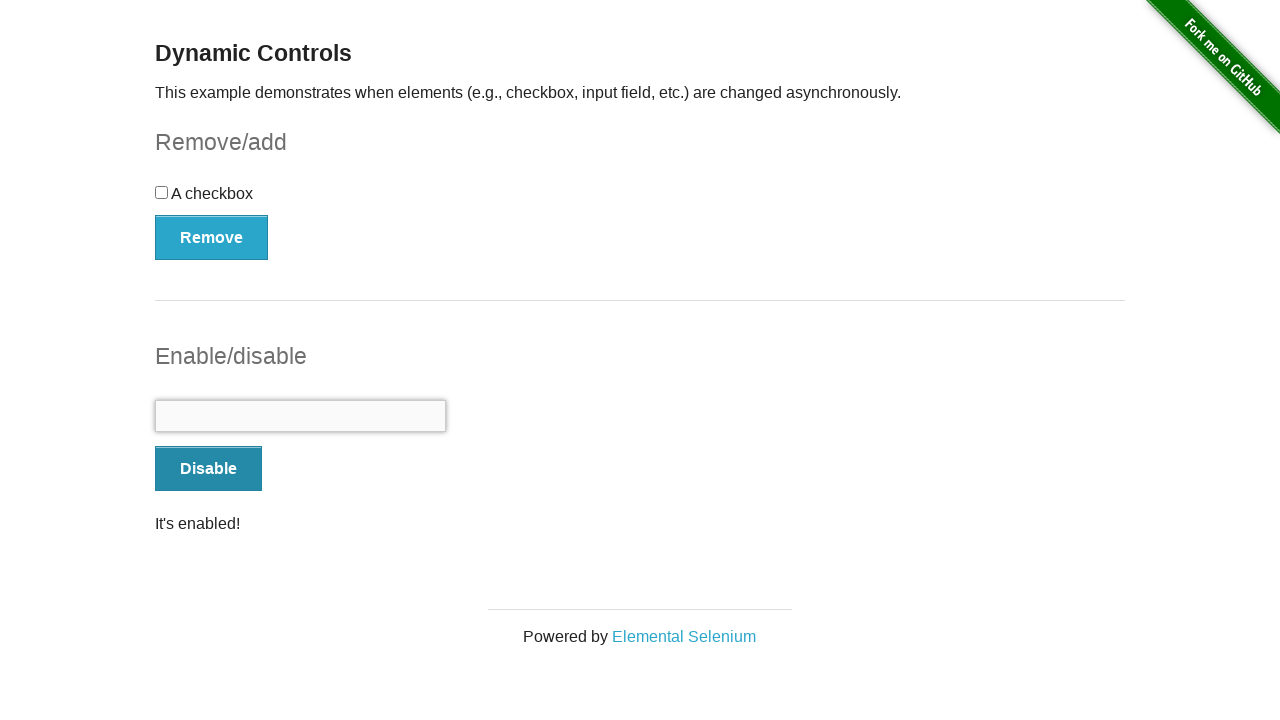

Filled text field with 'type here' on #input-example > input[type=text]
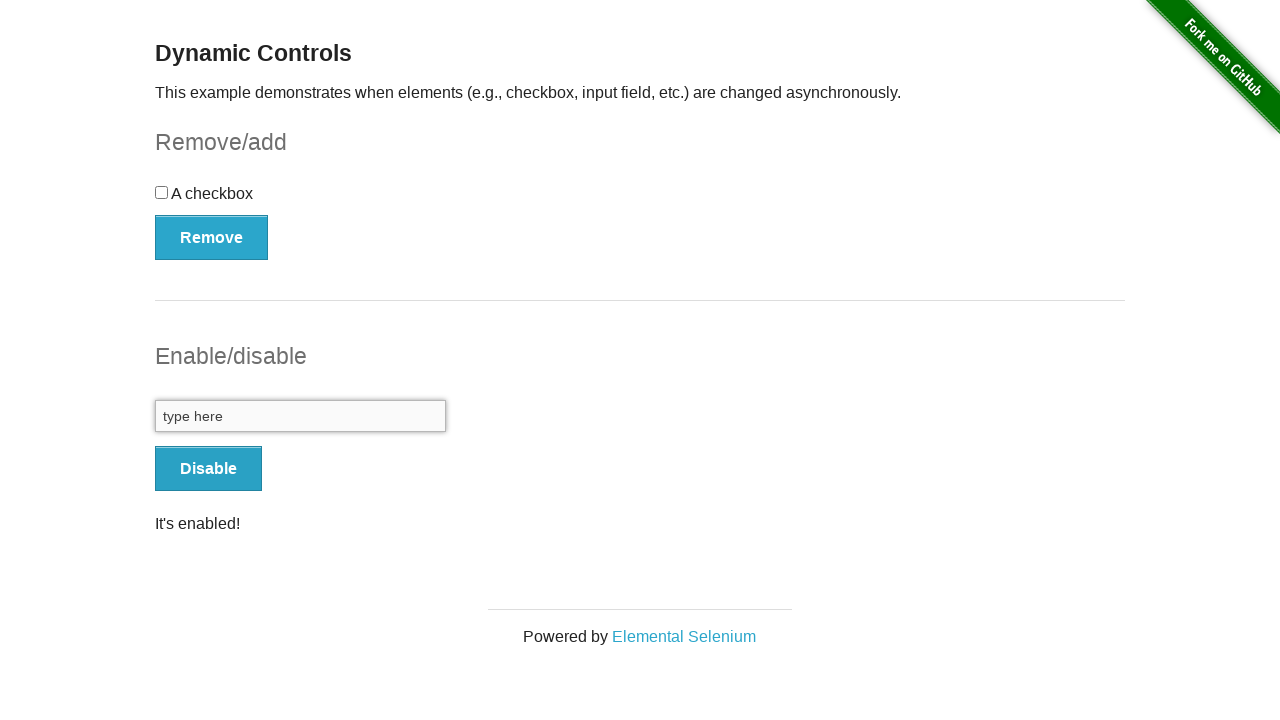

Retrieved text field value for verification
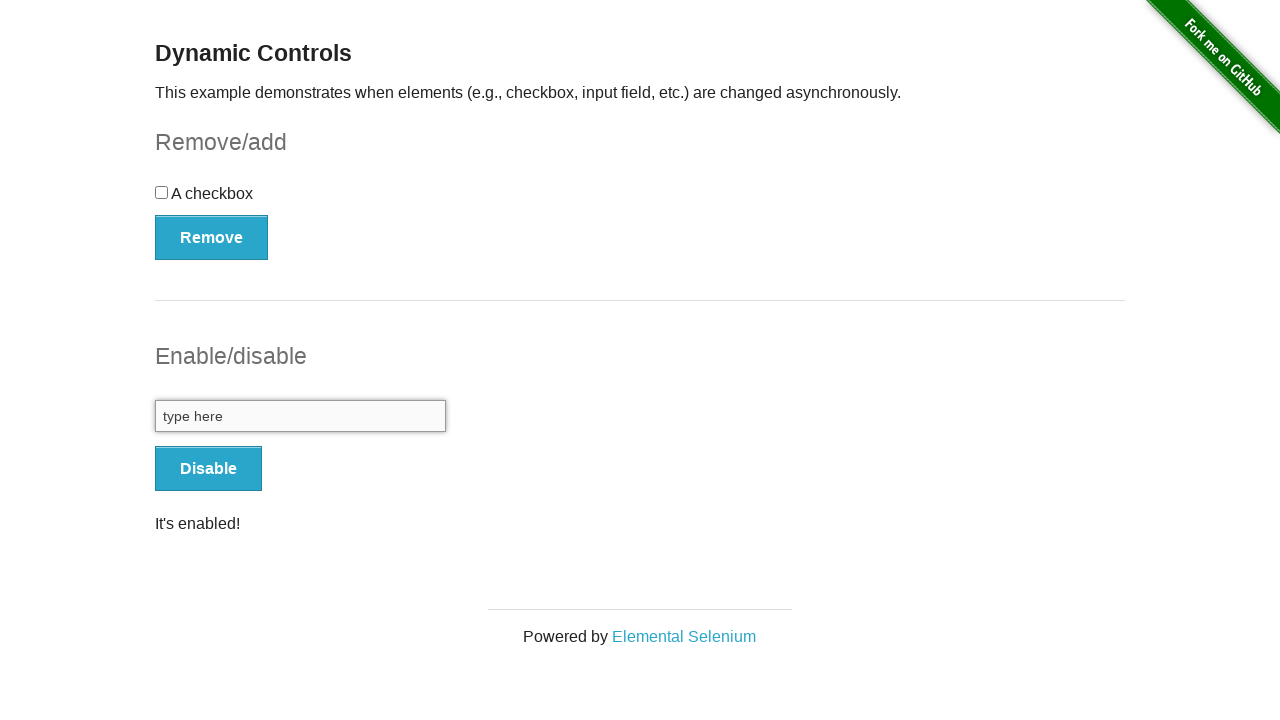

Verified text field contains 'type here' - test passed
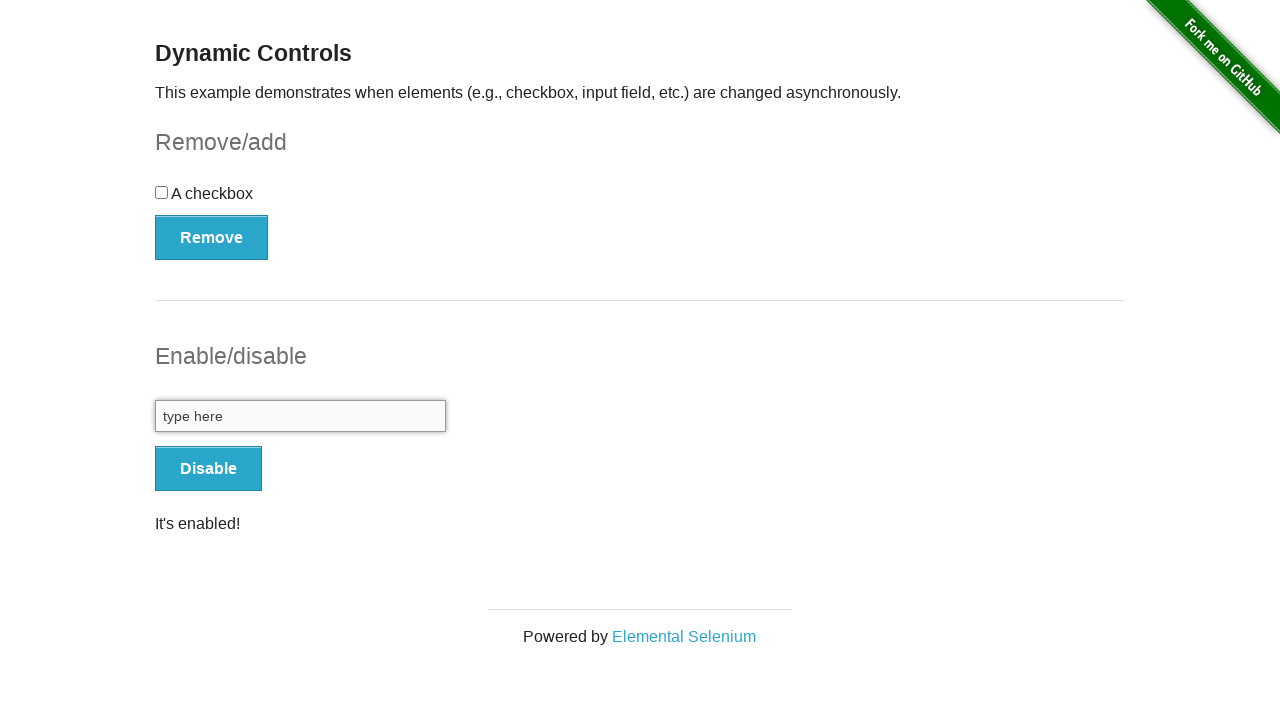

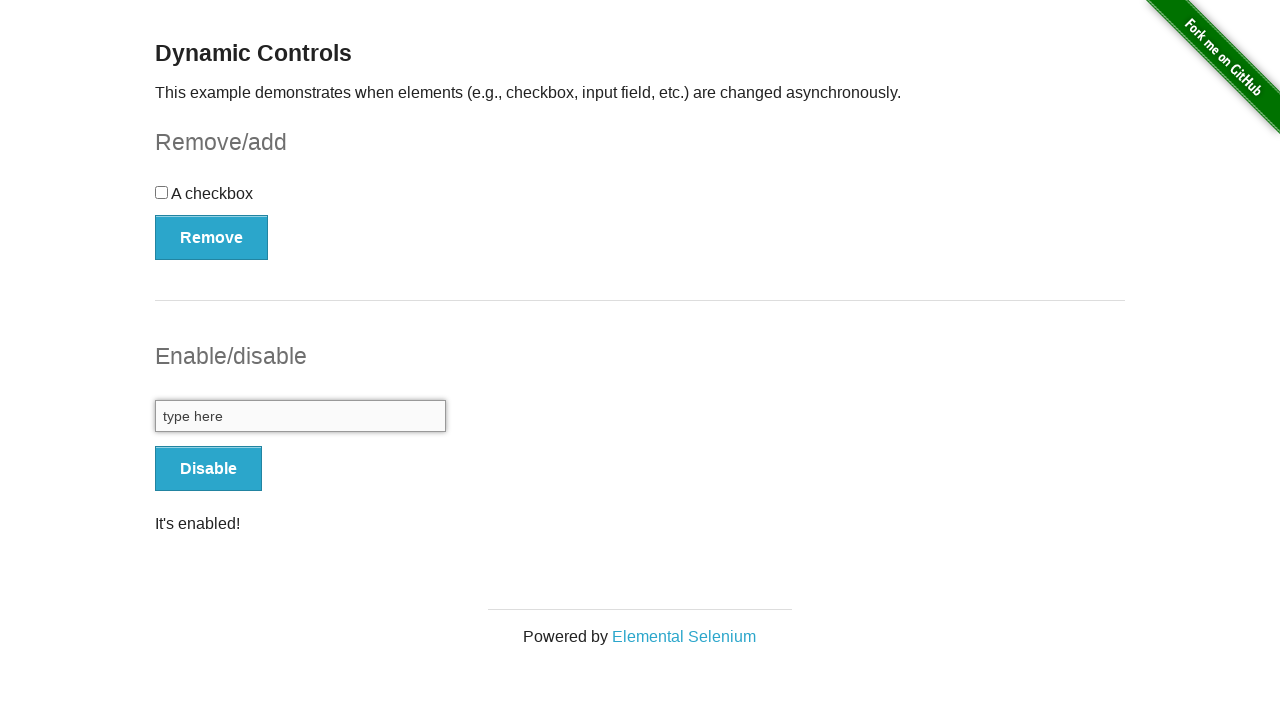